Verifies that breadcrumb navigation is visible and clicking the Home link navigates back to the homepage

Starting URL: https://bcparks.ca/active-advisories/

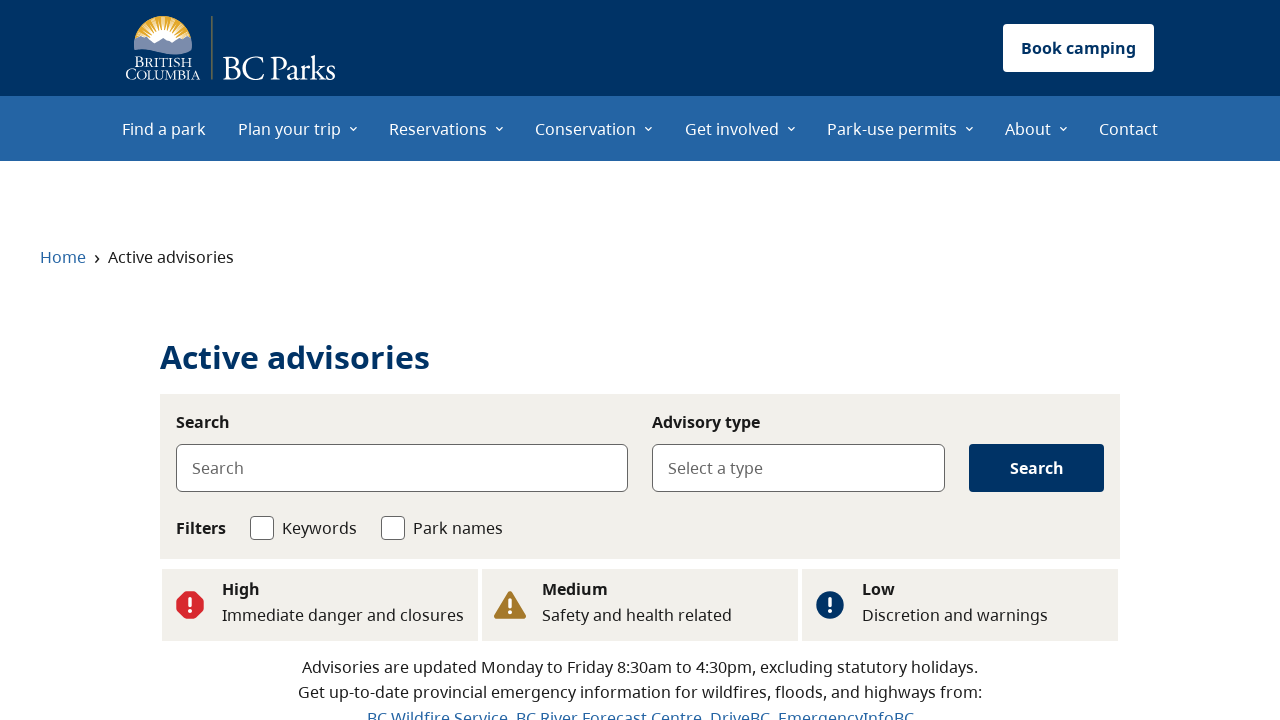

Page fully loaded with networkidle state
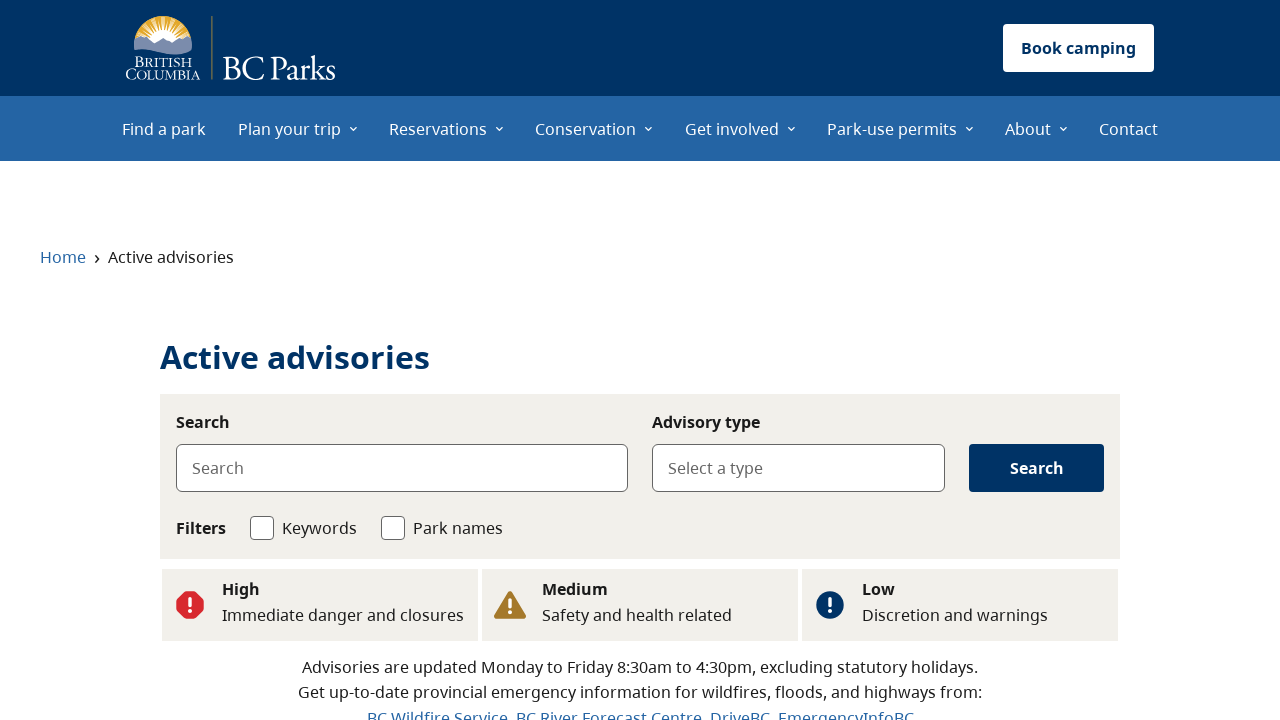

Home breadcrumb link is visible
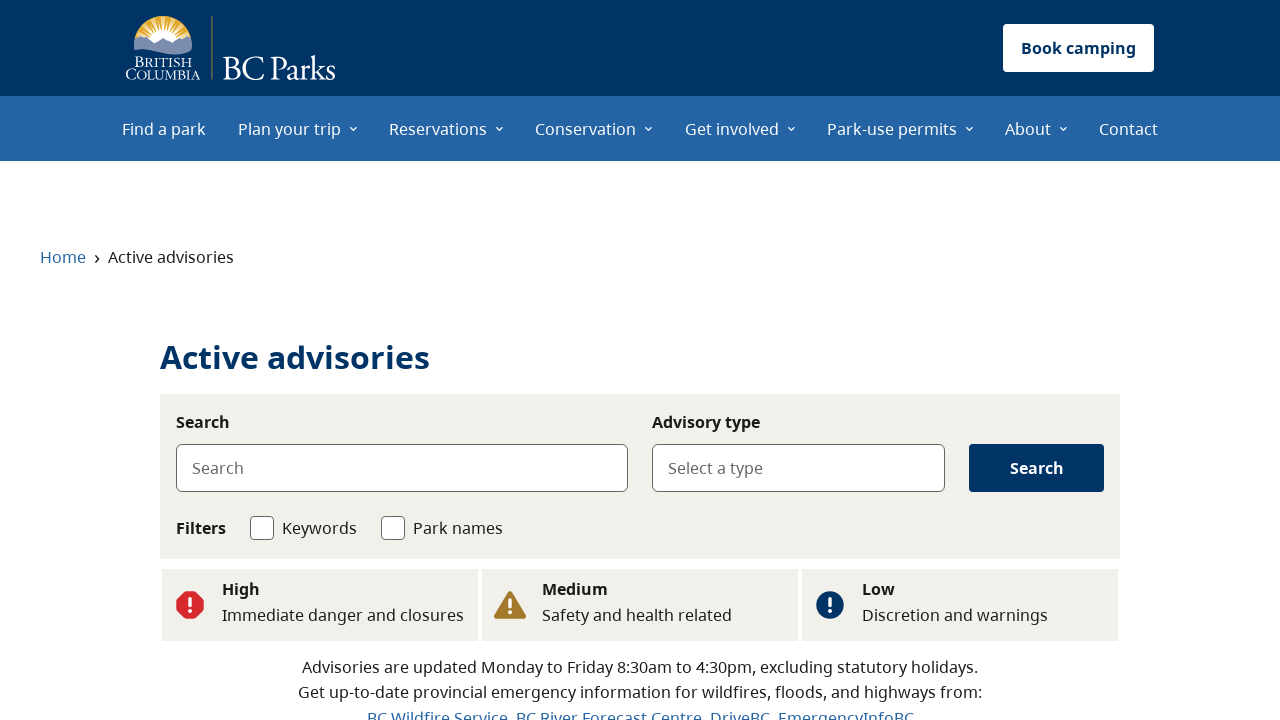

Clicked Home breadcrumb link at (63, 257) on internal:role=link[name="Home"i]
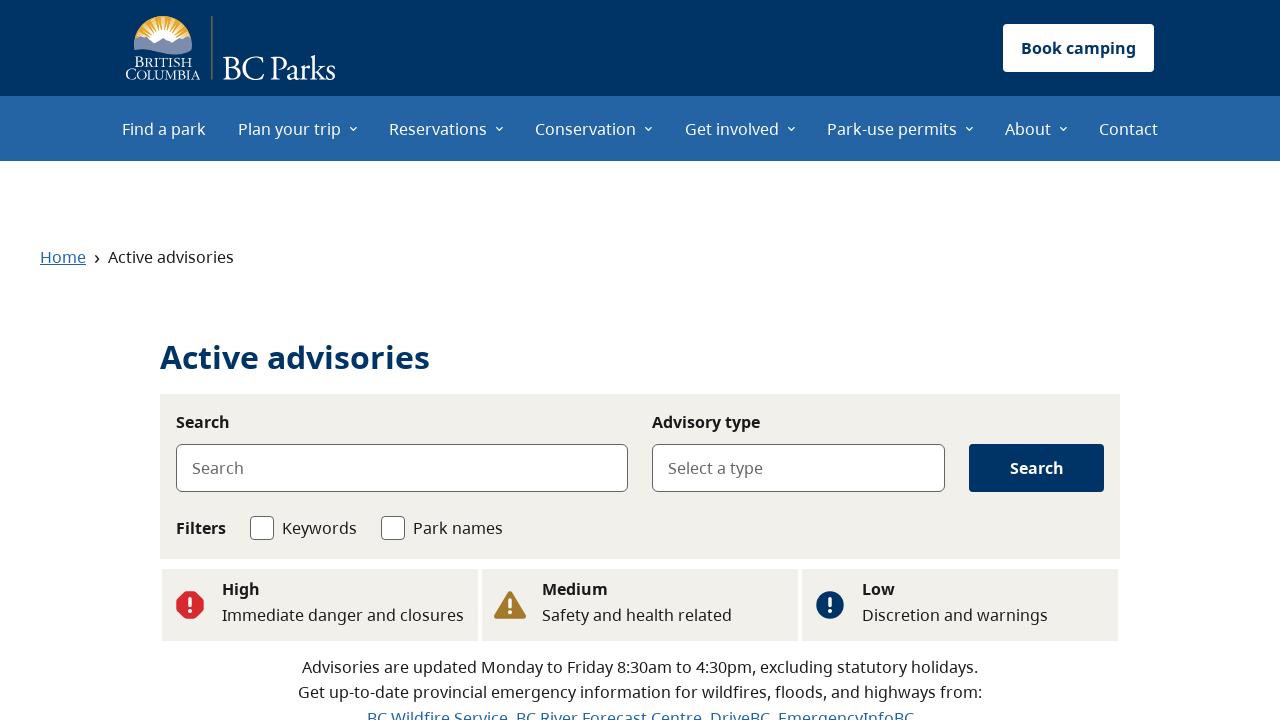

Navigated back to homepage at https://bcparks.ca/
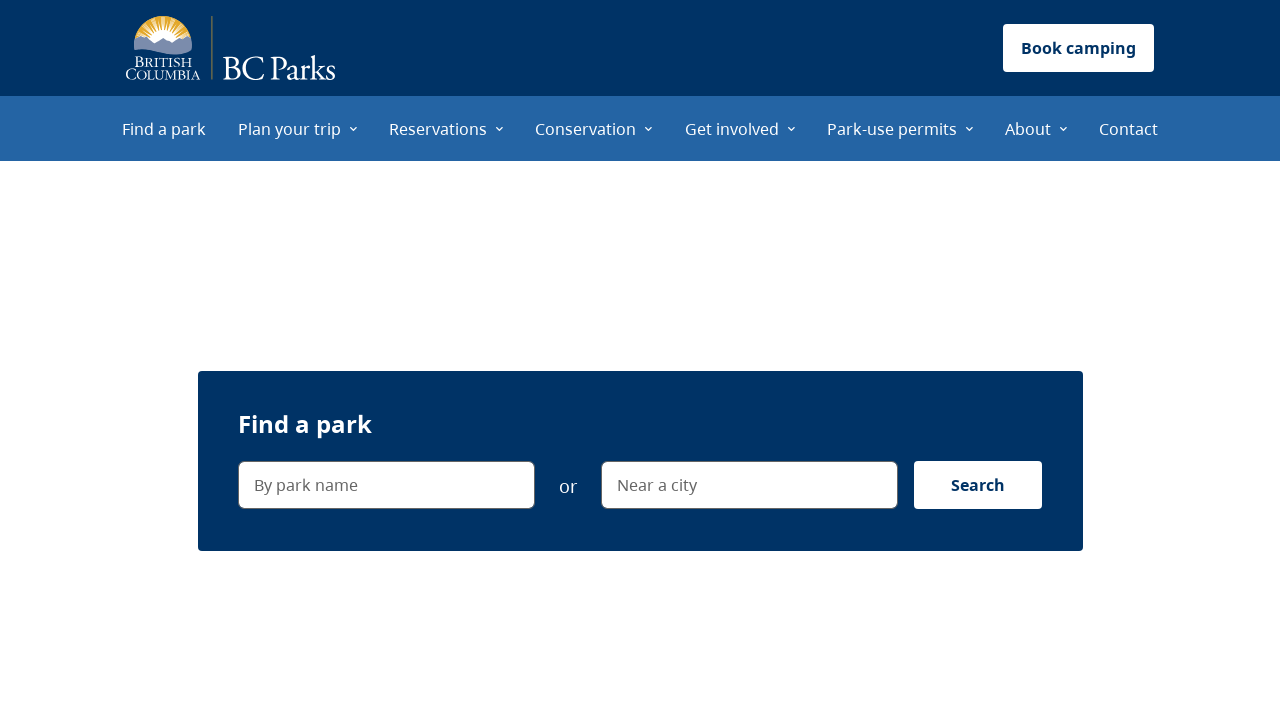

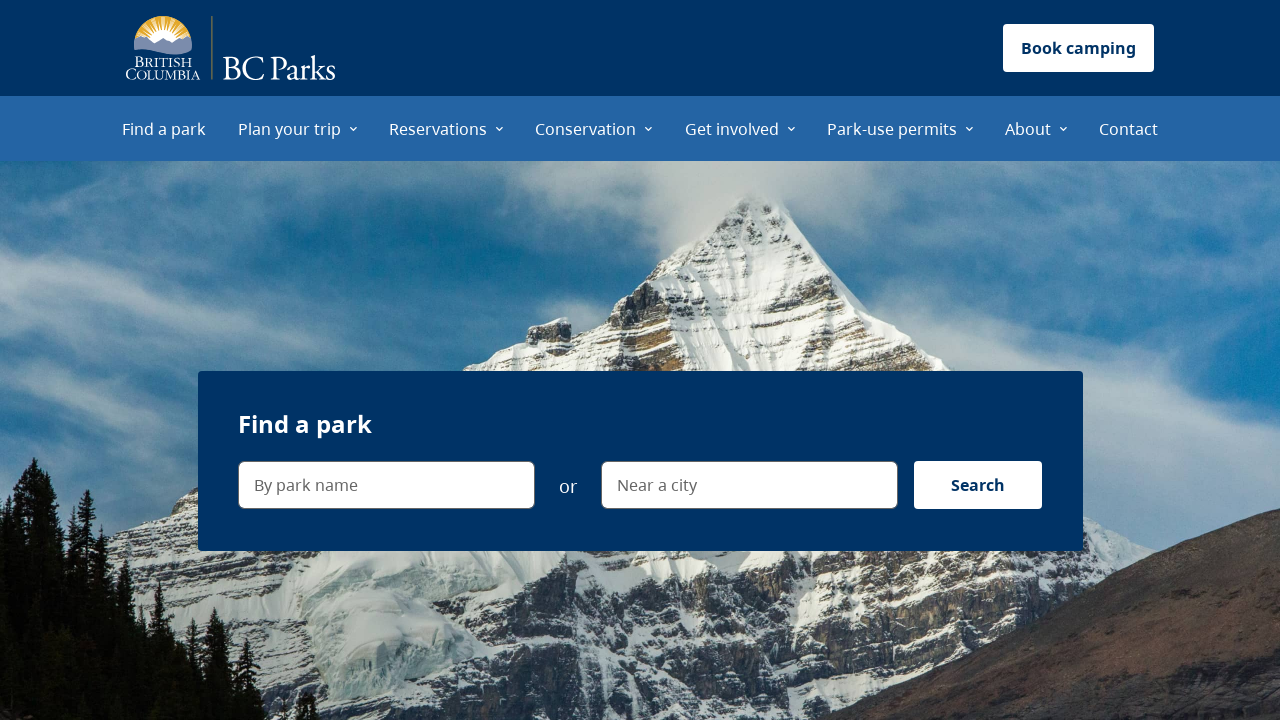